Navigates to the Time and Date world clock page and verifies that the world clock table is present and contains rows with data cells.

Starting URL: https://www.timeanddate.com/worldclock/

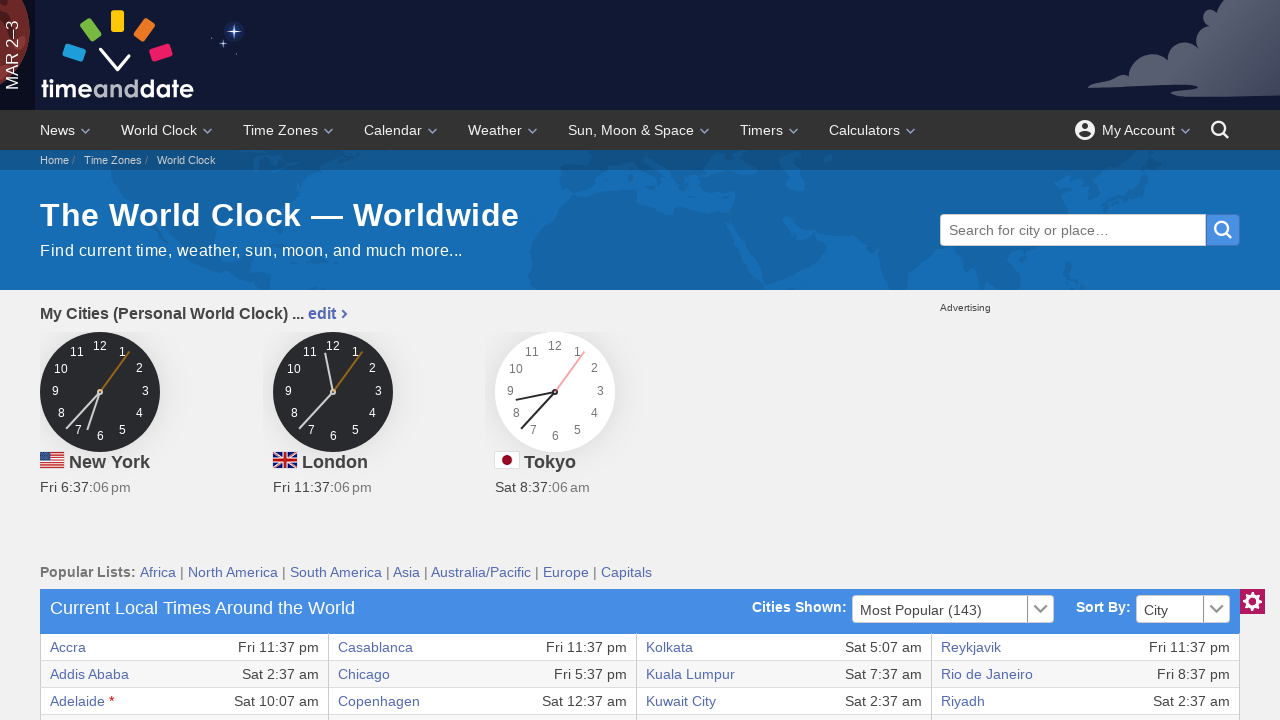

Waited for world clock table to load
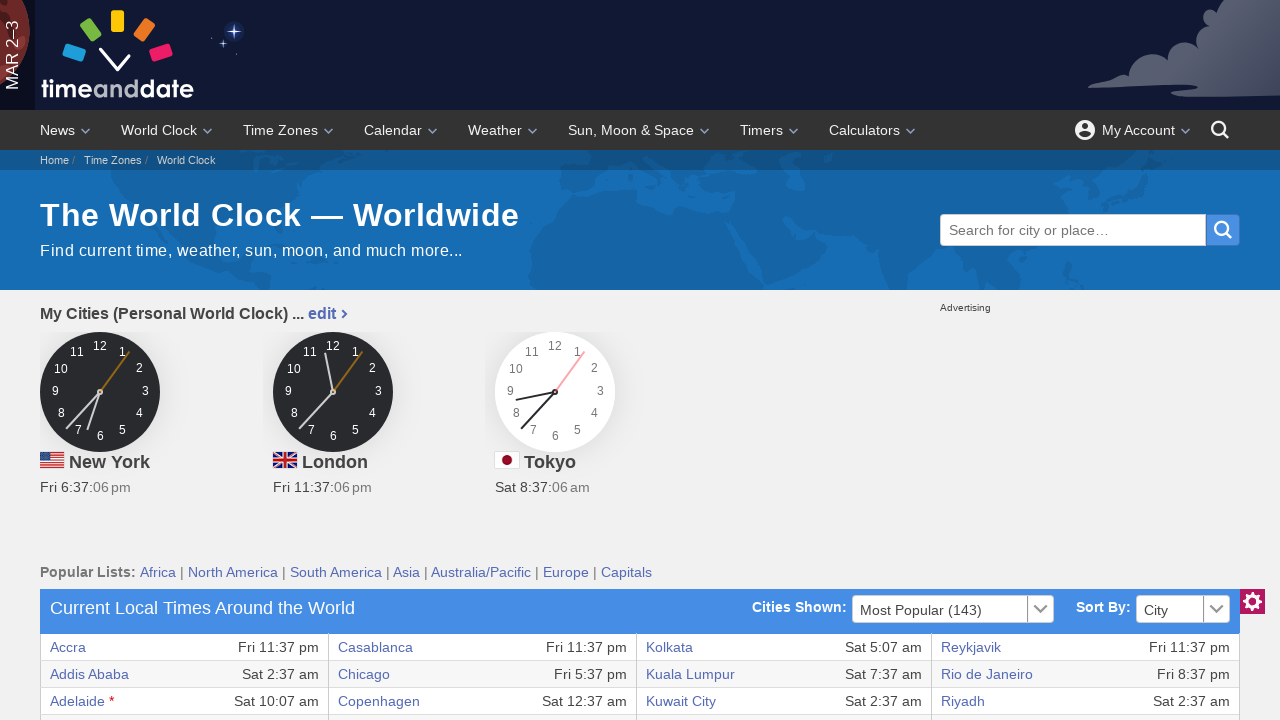

Located the world clock table element
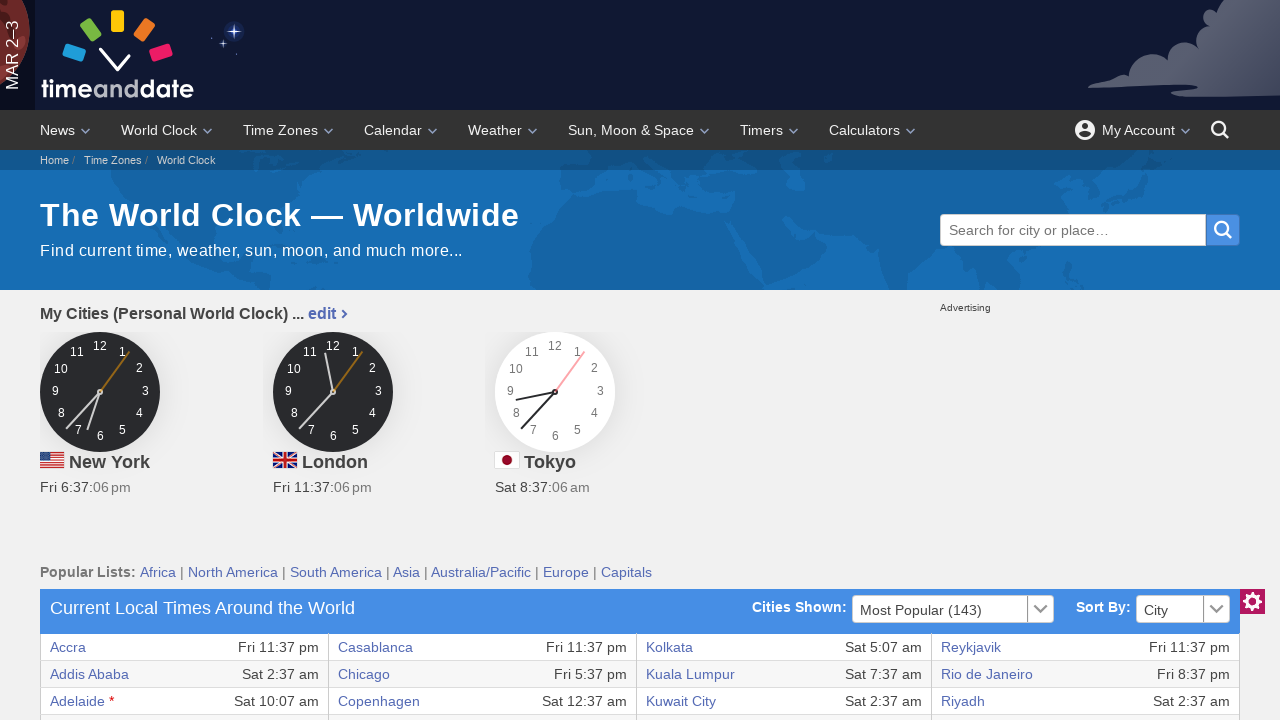

Located all table rows
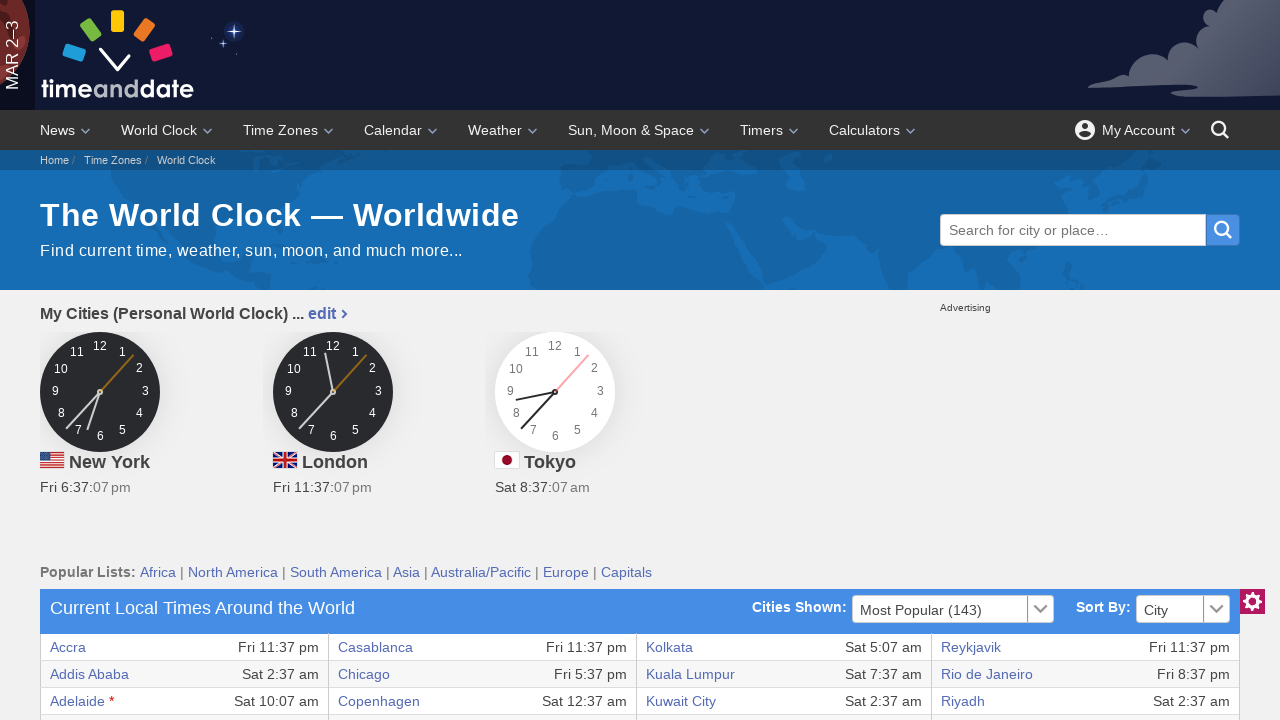

Verified table contains rows with data
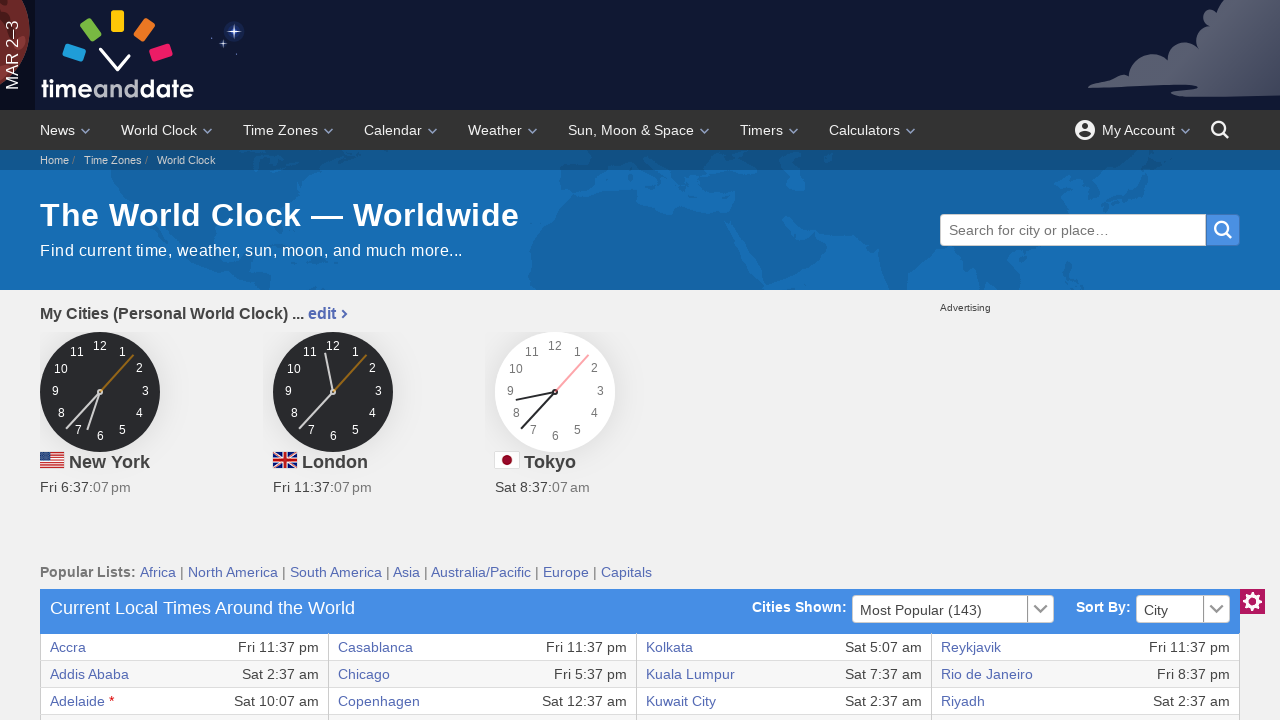

Located first data cell in table
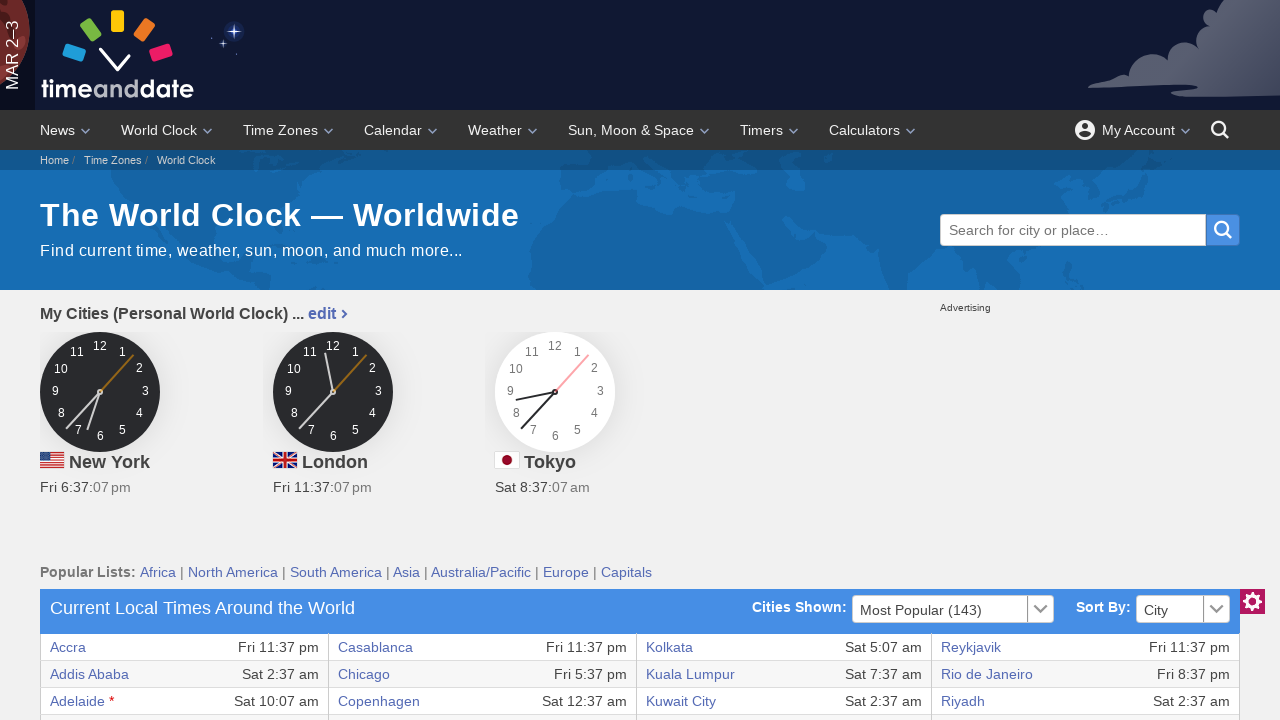

Verified first data cell is visible
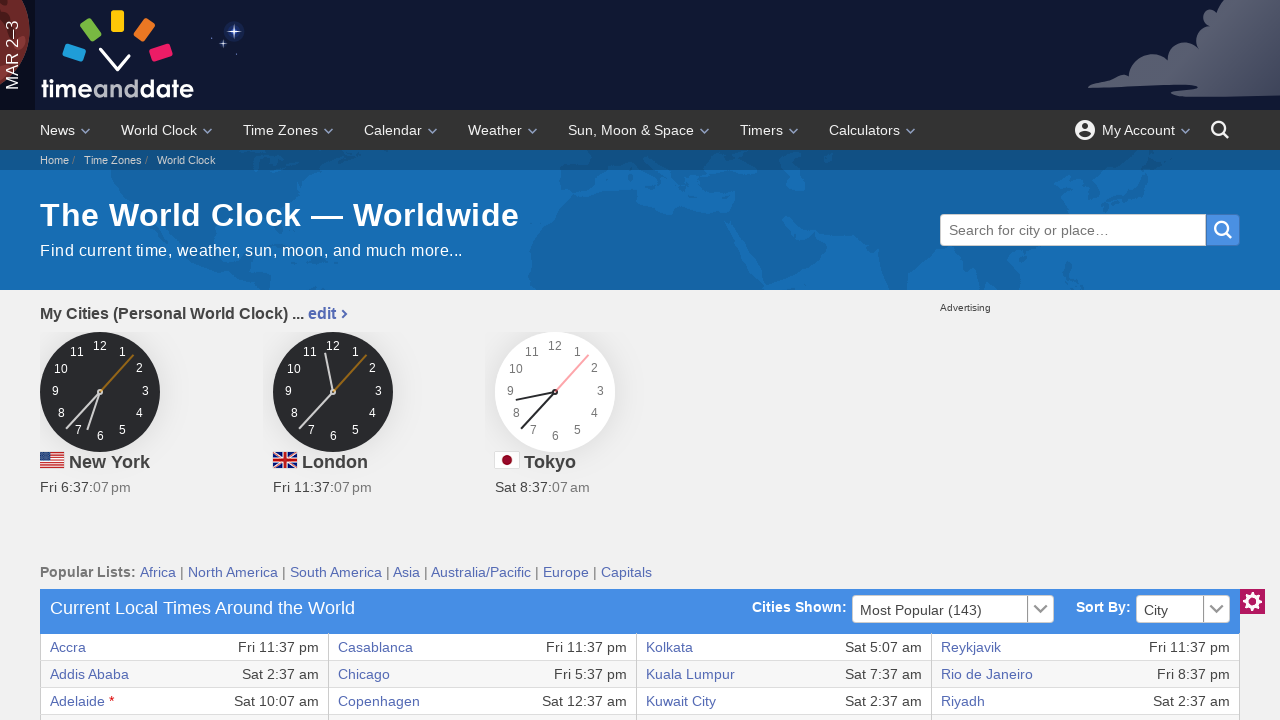

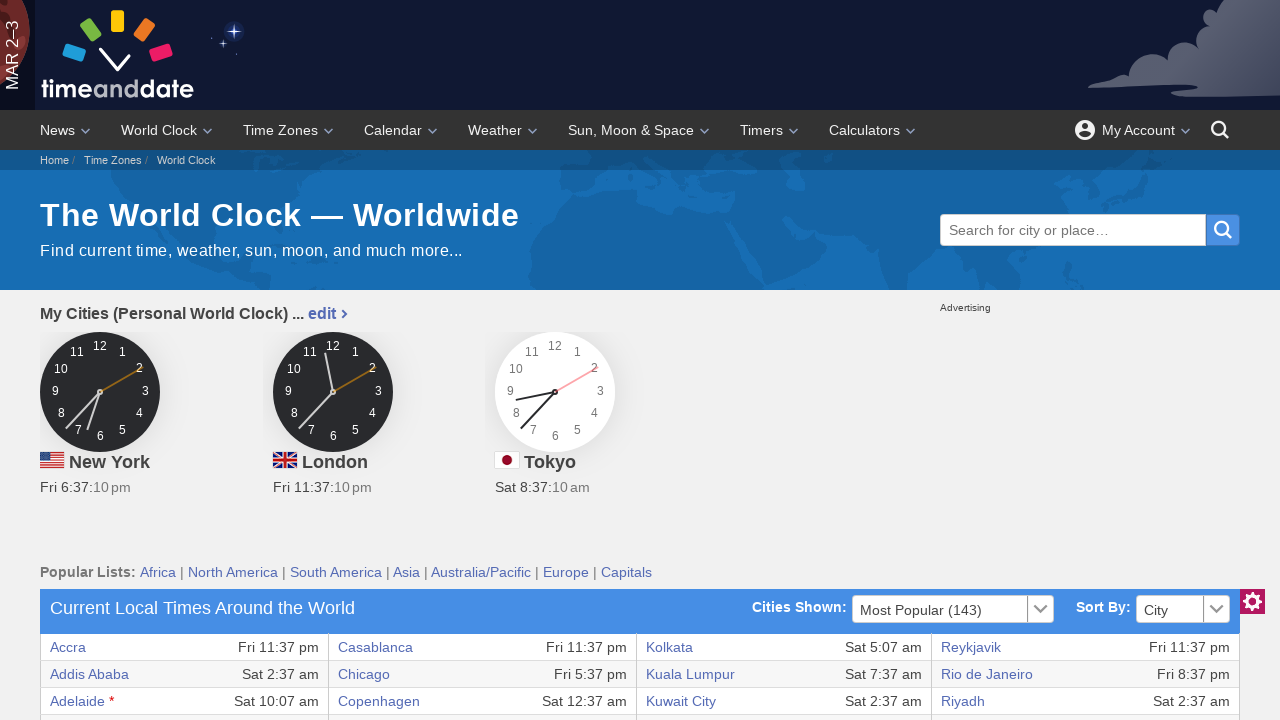